Tests the traveller selection dropdown on SpiceJet homepage by clicking to open the dropdown and adding 4 additional adults to the booking

Starting URL: https://spicejet.com

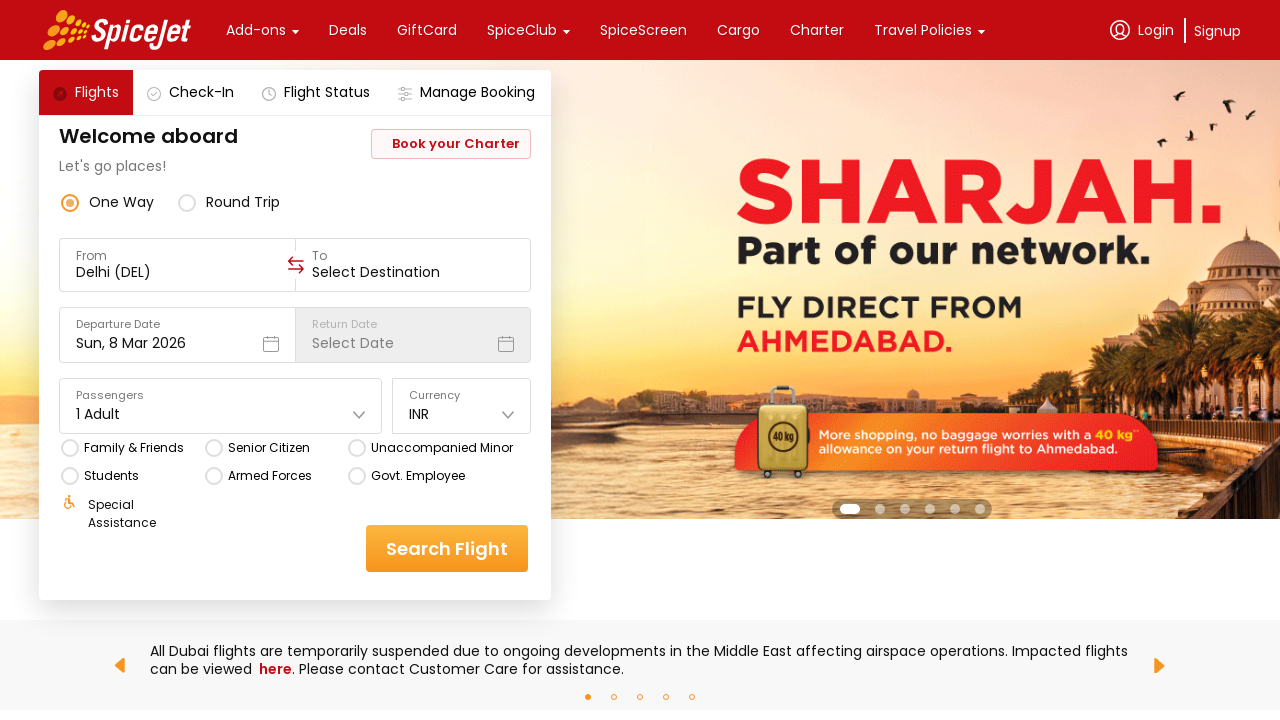

Clicked on traveller selection dropdown to open it at (221, 406) on div[data-testid='home-page-travellers']
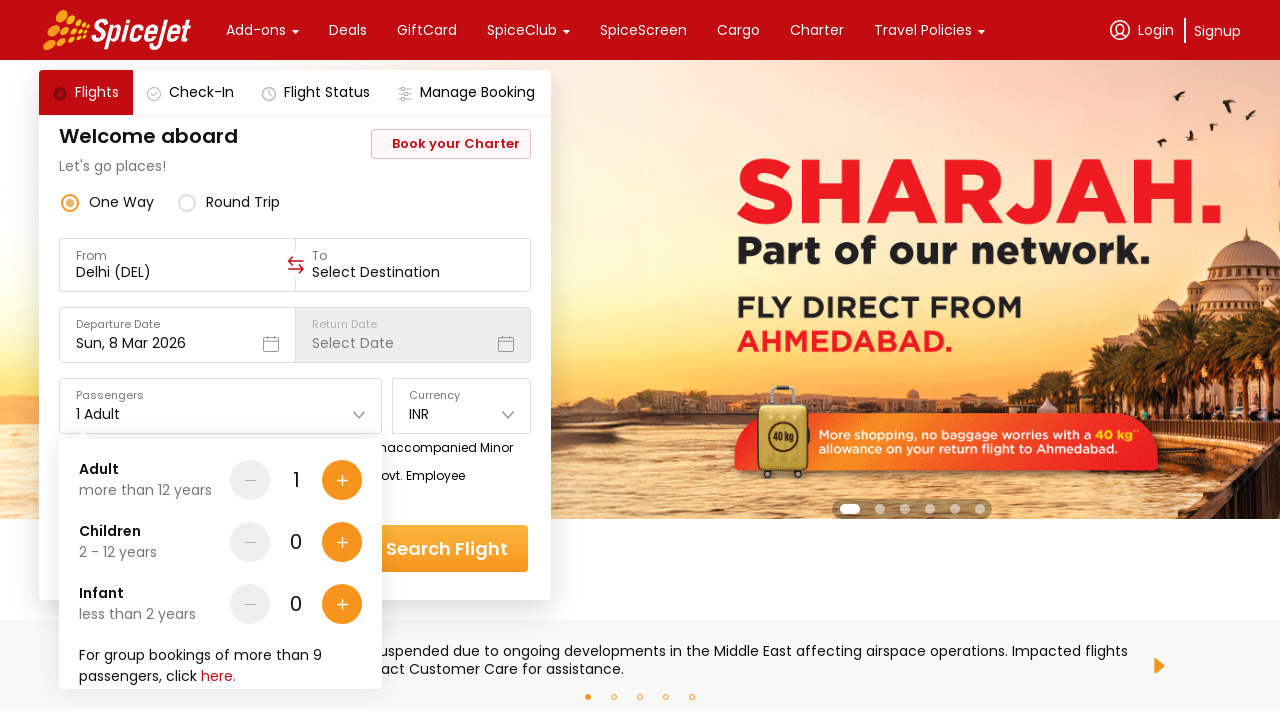

Waited for dropdown to become visible
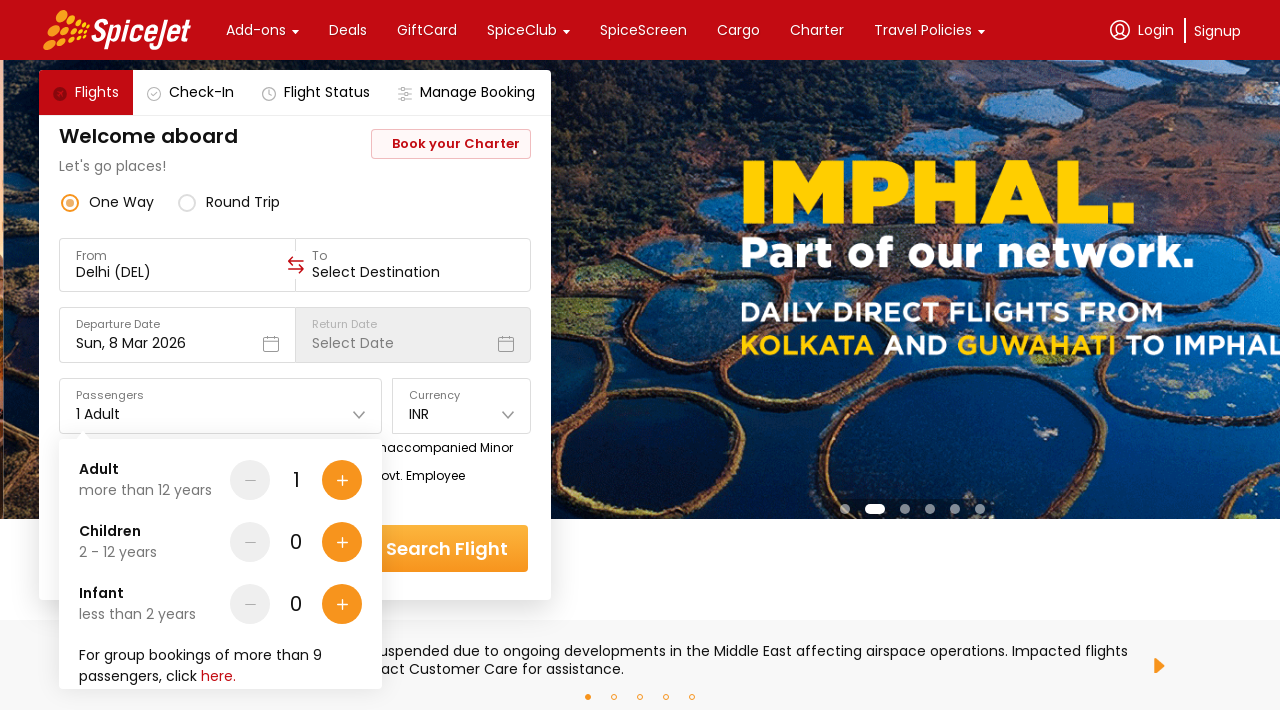

Clicked adult add button to increase traveller count (iteration 1/4) at (342, 480) on div[data-testid='Adult-testID-plus-one-cta']
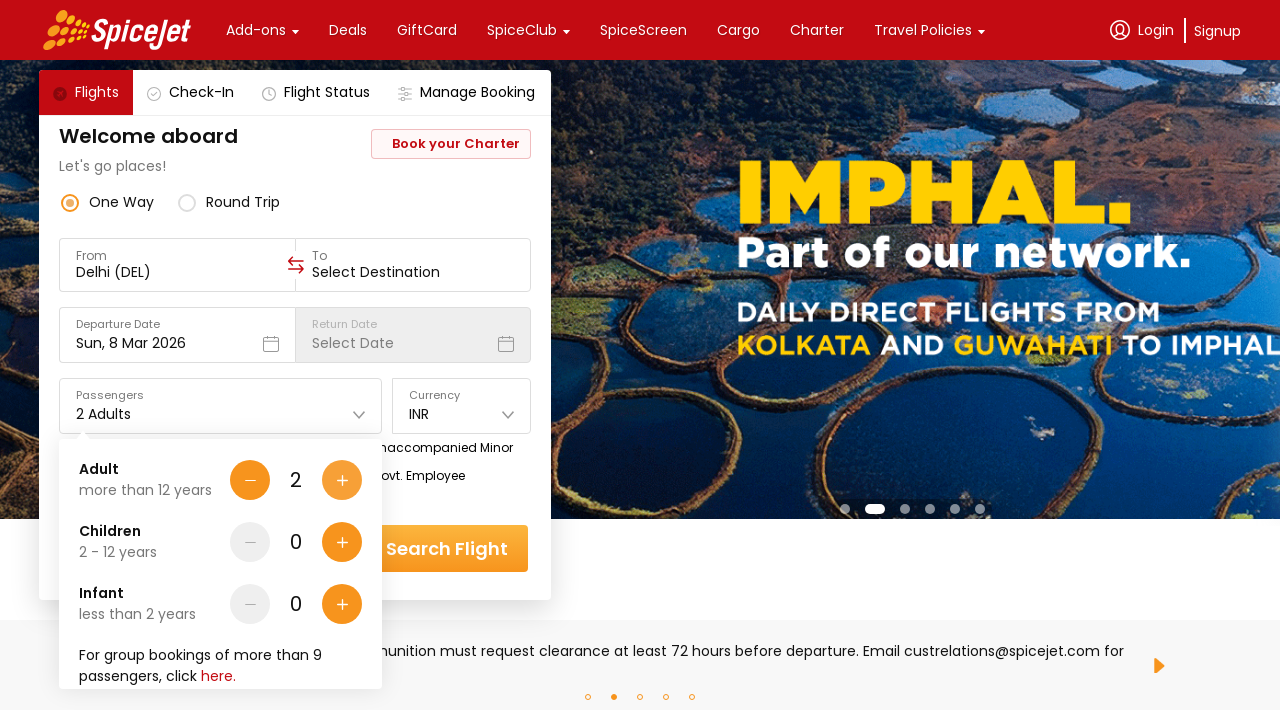

Clicked adult add button to increase traveller count (iteration 2/4) at (342, 480) on div[data-testid='Adult-testID-plus-one-cta']
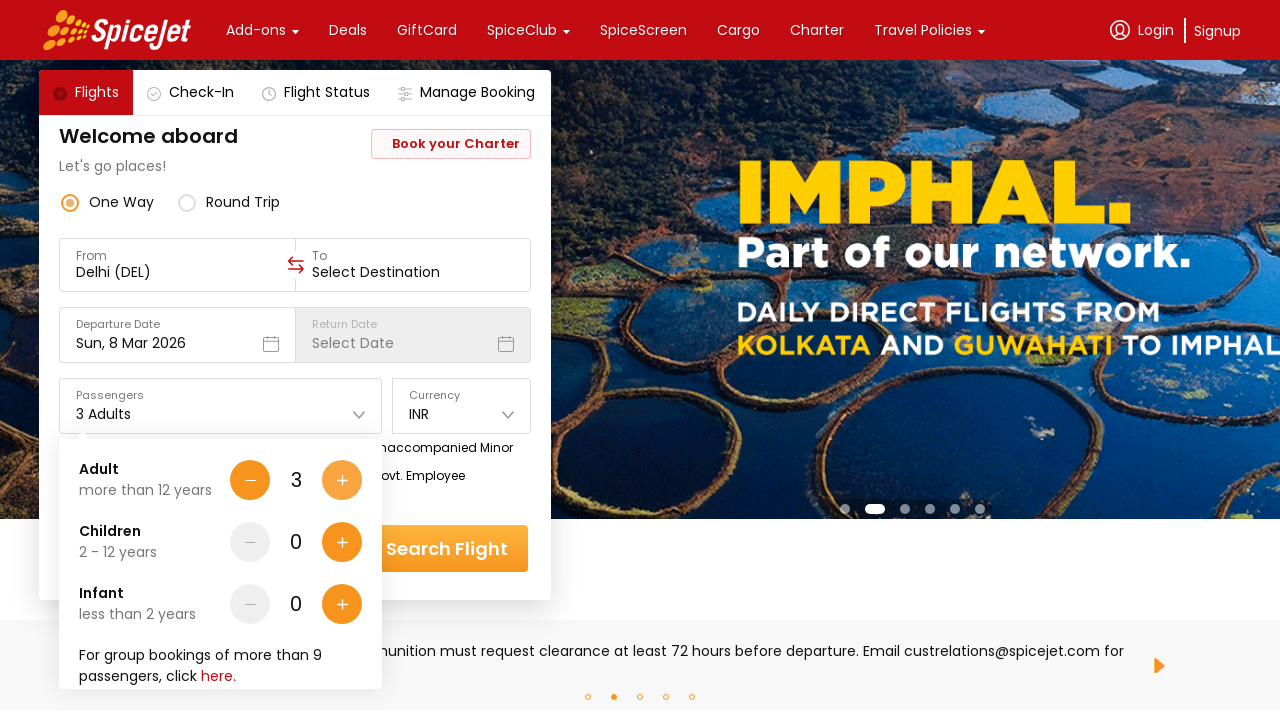

Clicked adult add button to increase traveller count (iteration 3/4) at (342, 480) on div[data-testid='Adult-testID-plus-one-cta']
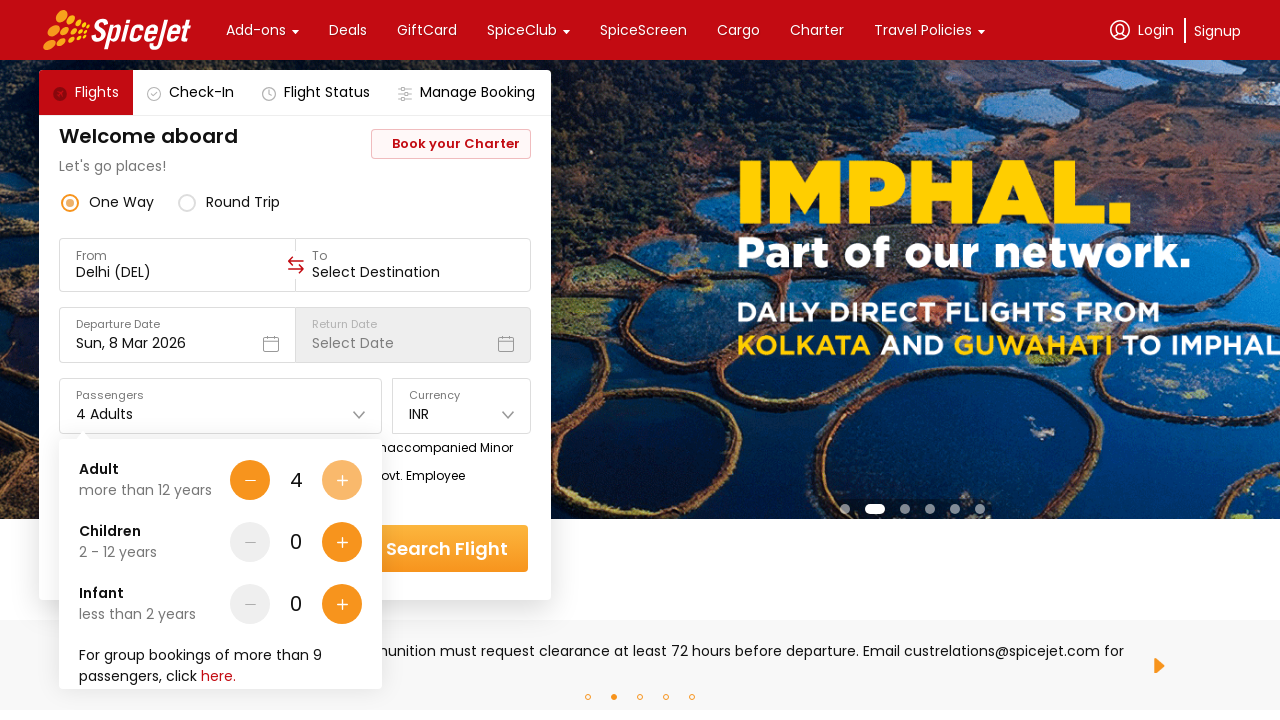

Clicked adult add button to increase traveller count (iteration 4/4) at (342, 480) on div[data-testid='Adult-testID-plus-one-cta']
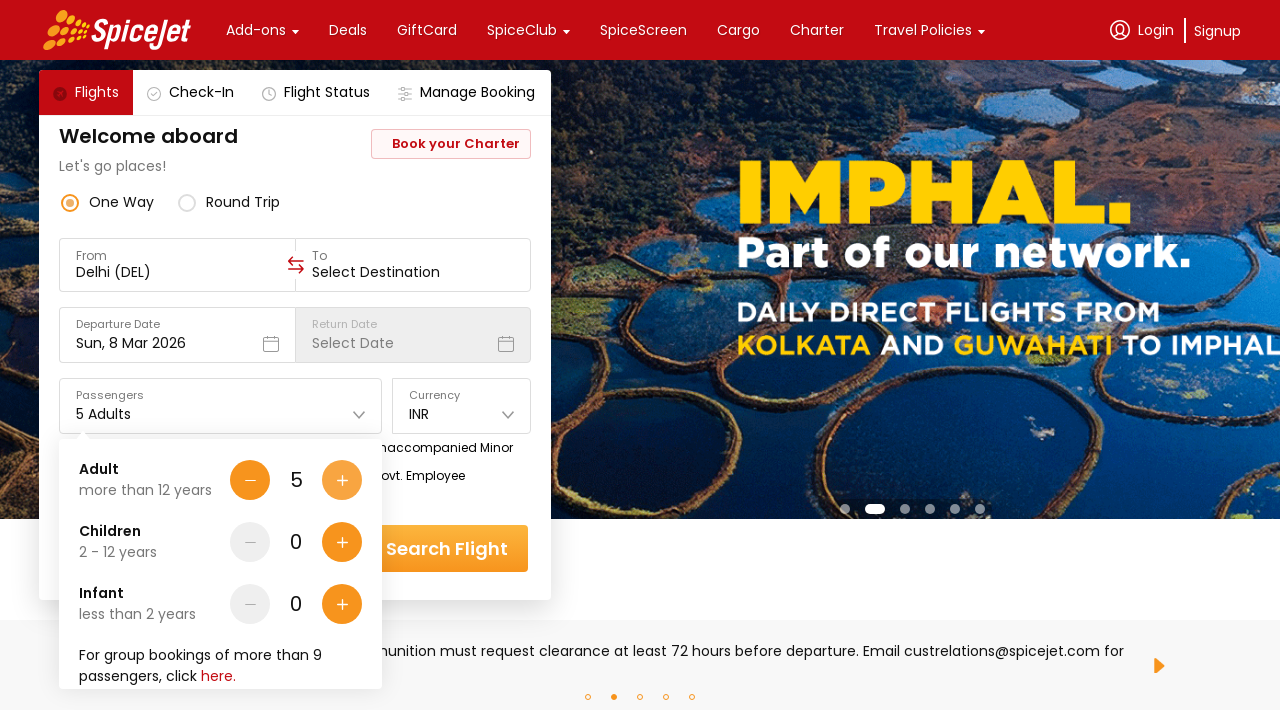

Waited for UI to update after adding adults
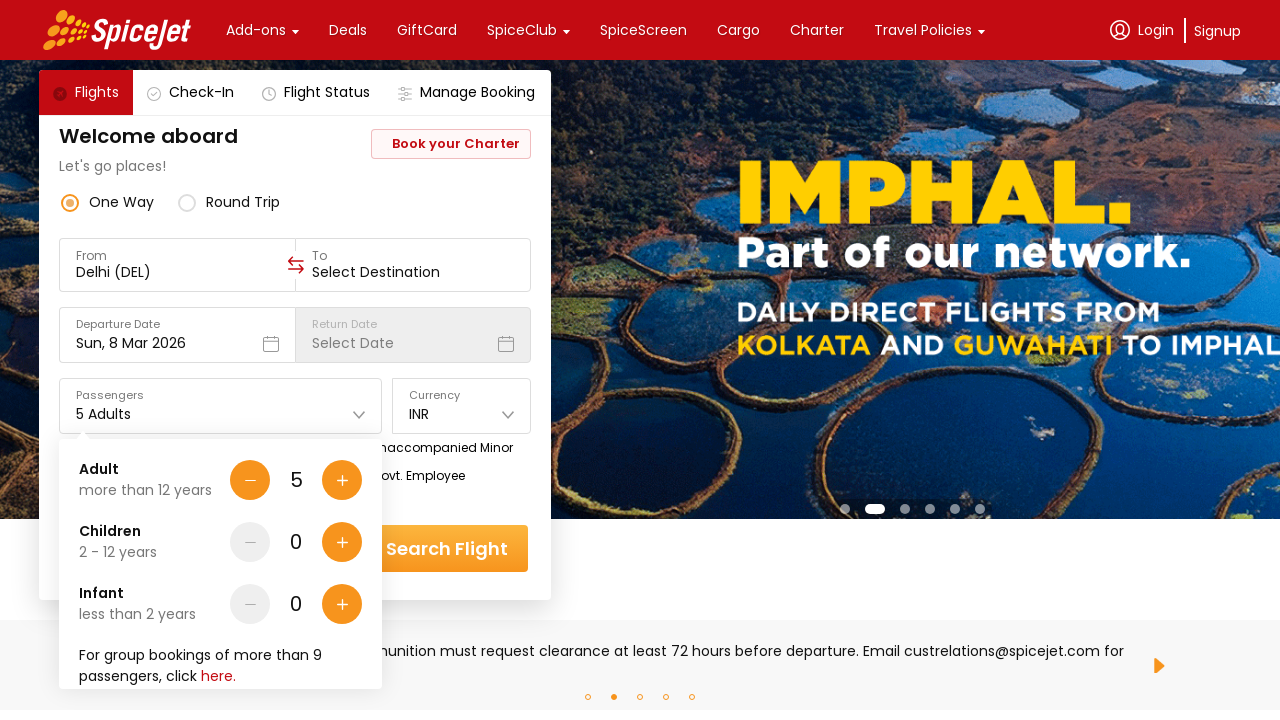

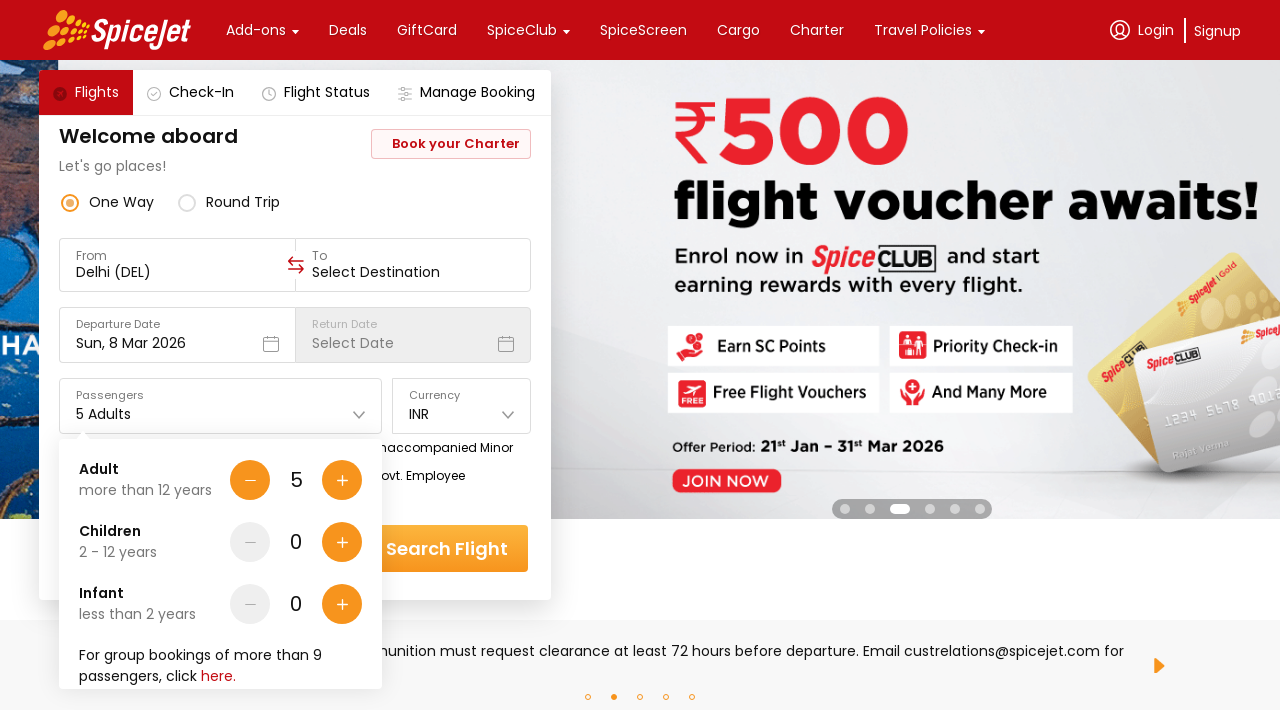